Tests the registration button on a government website by verifying it starts disabled, becomes enabled after clicking a policy checkbox, and has the correct background color.

Starting URL: https://egov.danang.gov.vn/reg

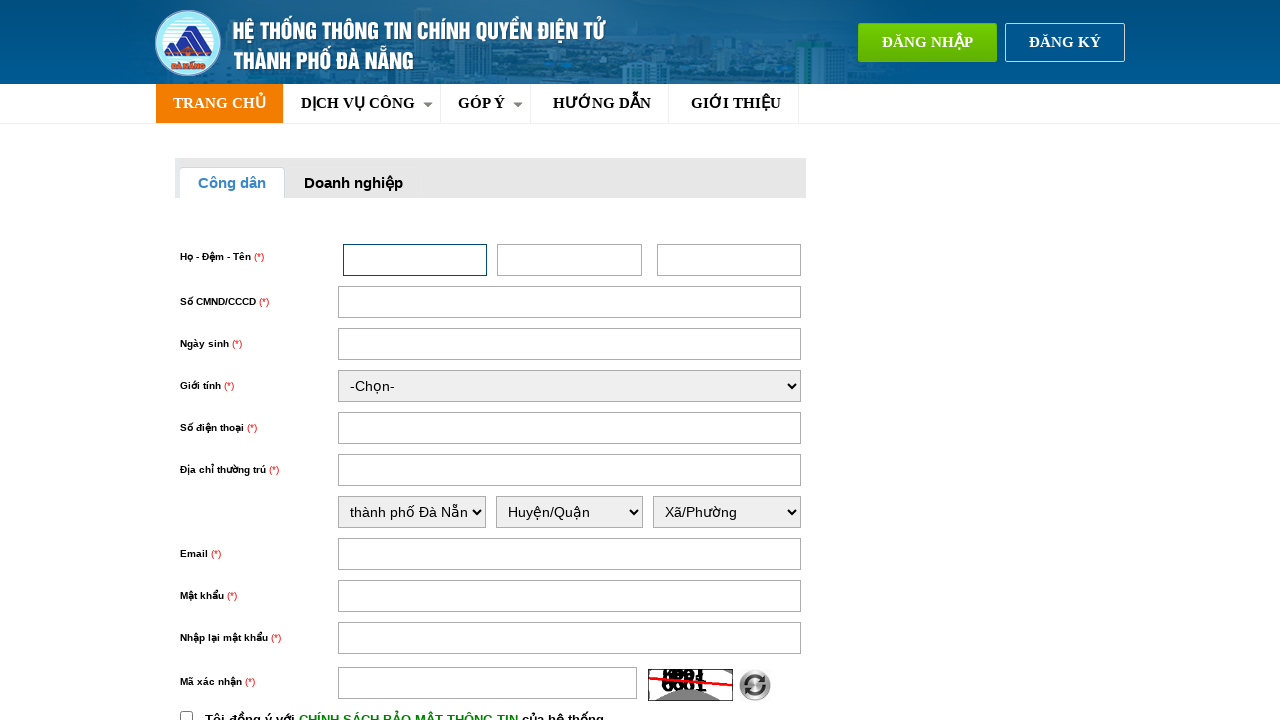

Navigated to government registration page
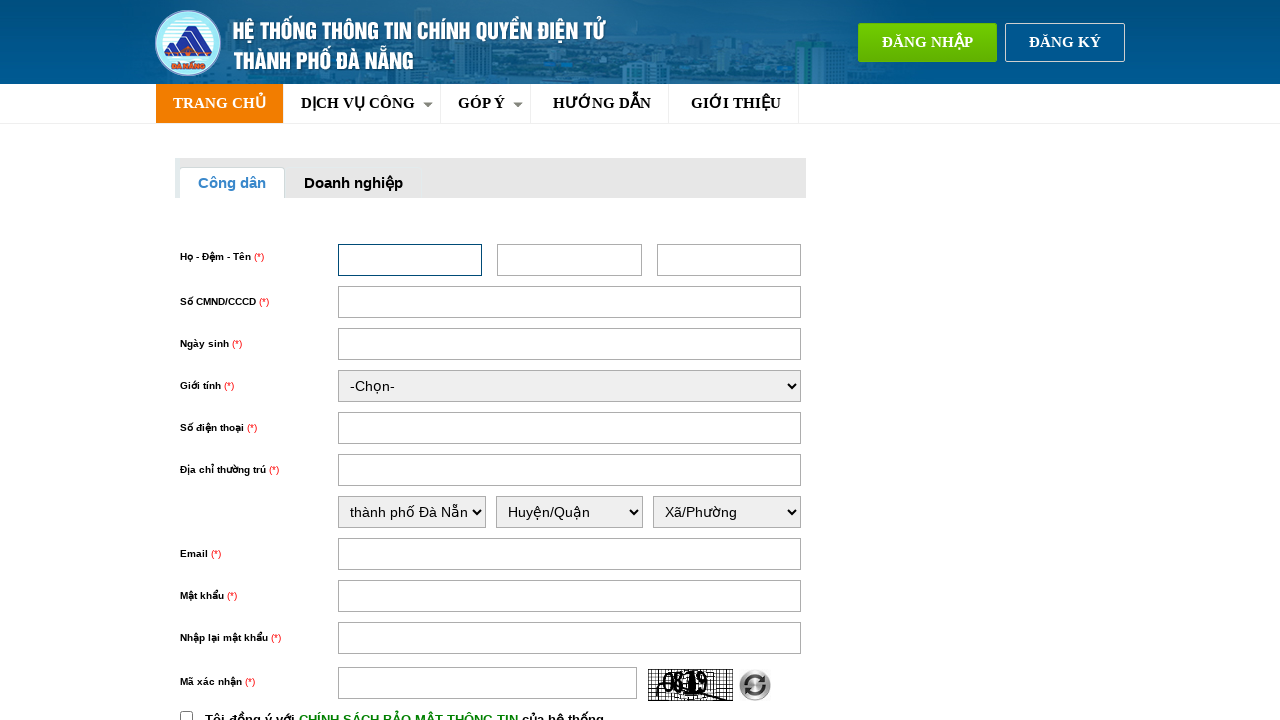

Located the registration button element
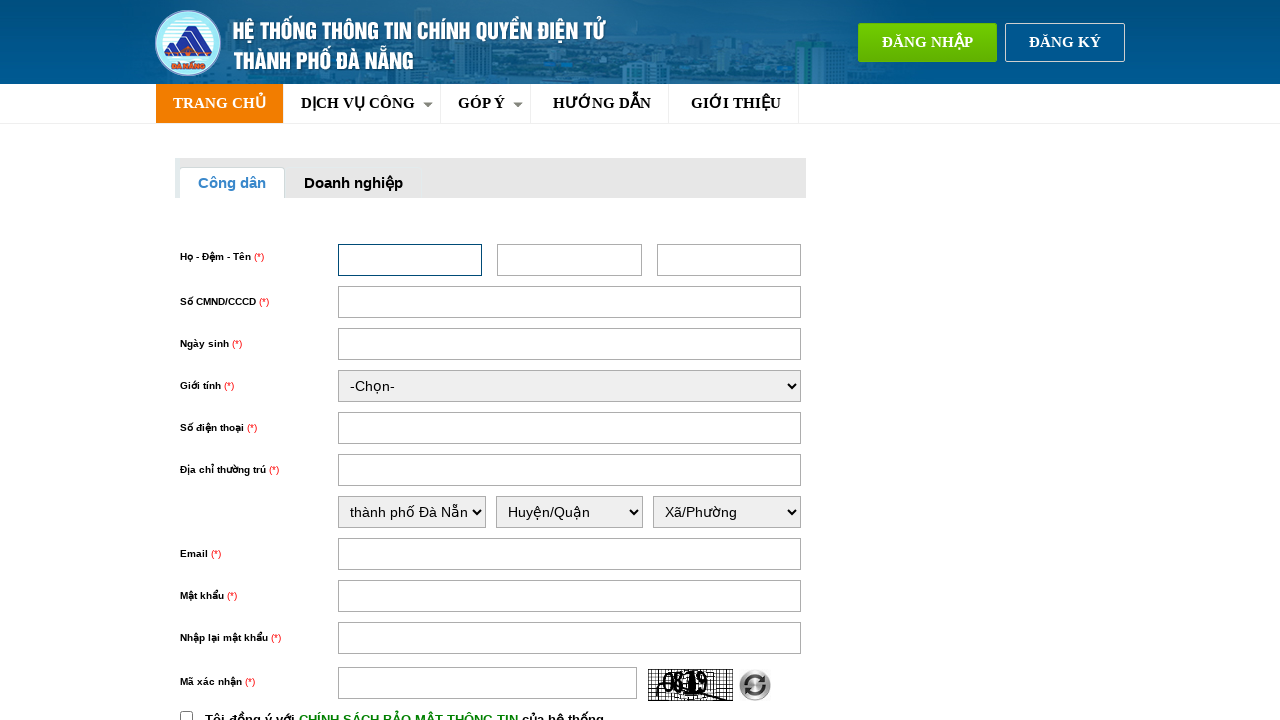

Verified that registration button is initially disabled
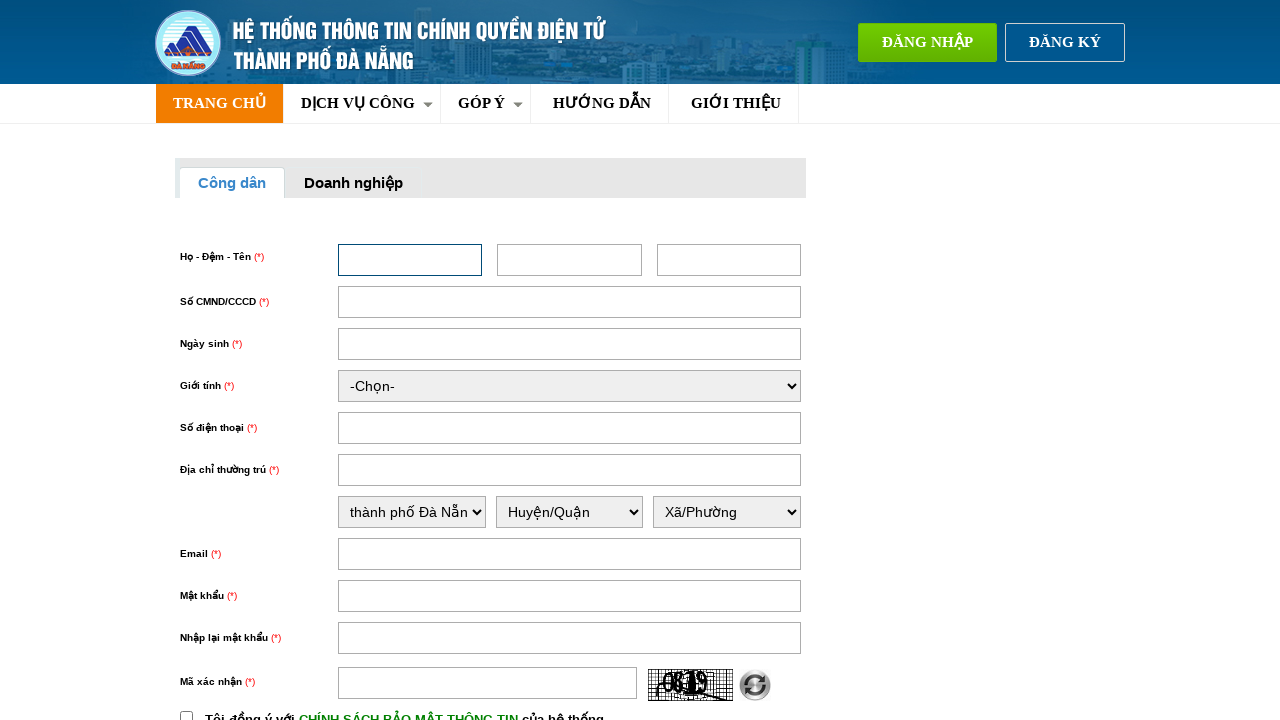

Clicked the policy checkbox (chinhSach) at (186, 714) on input#chinhSach
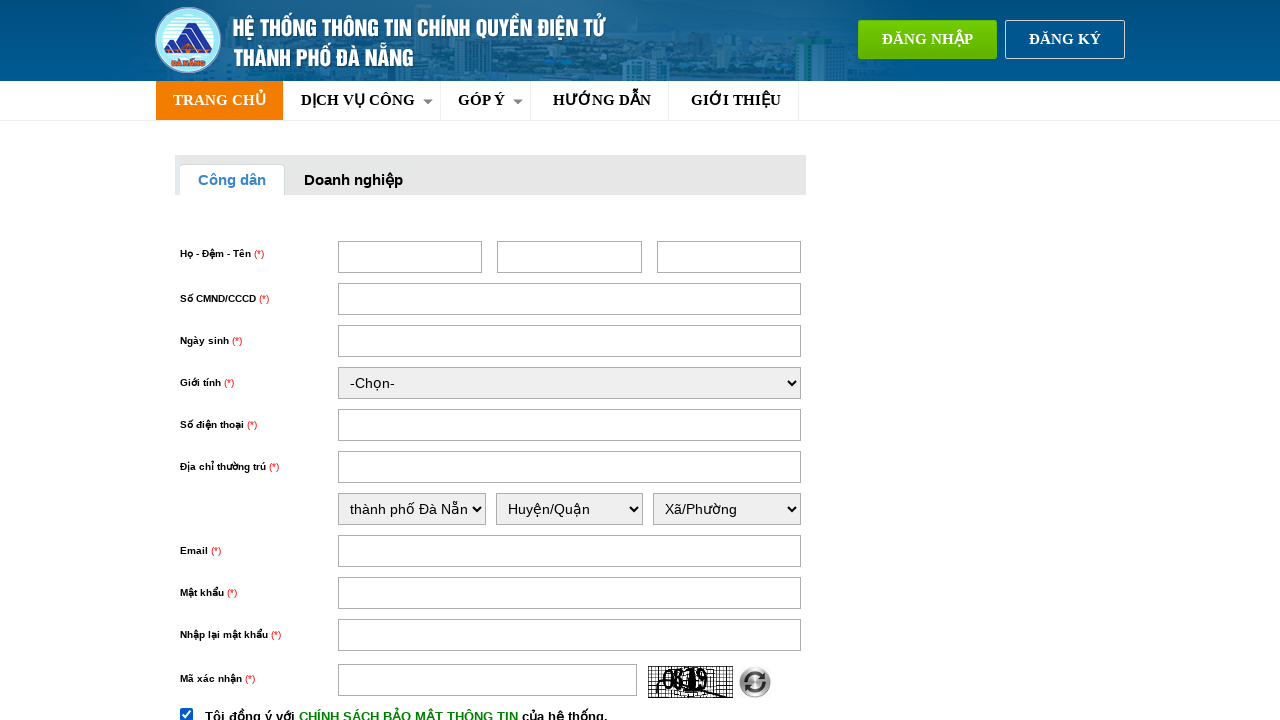

Verified that registration button is now enabled after policy checkbox was clicked
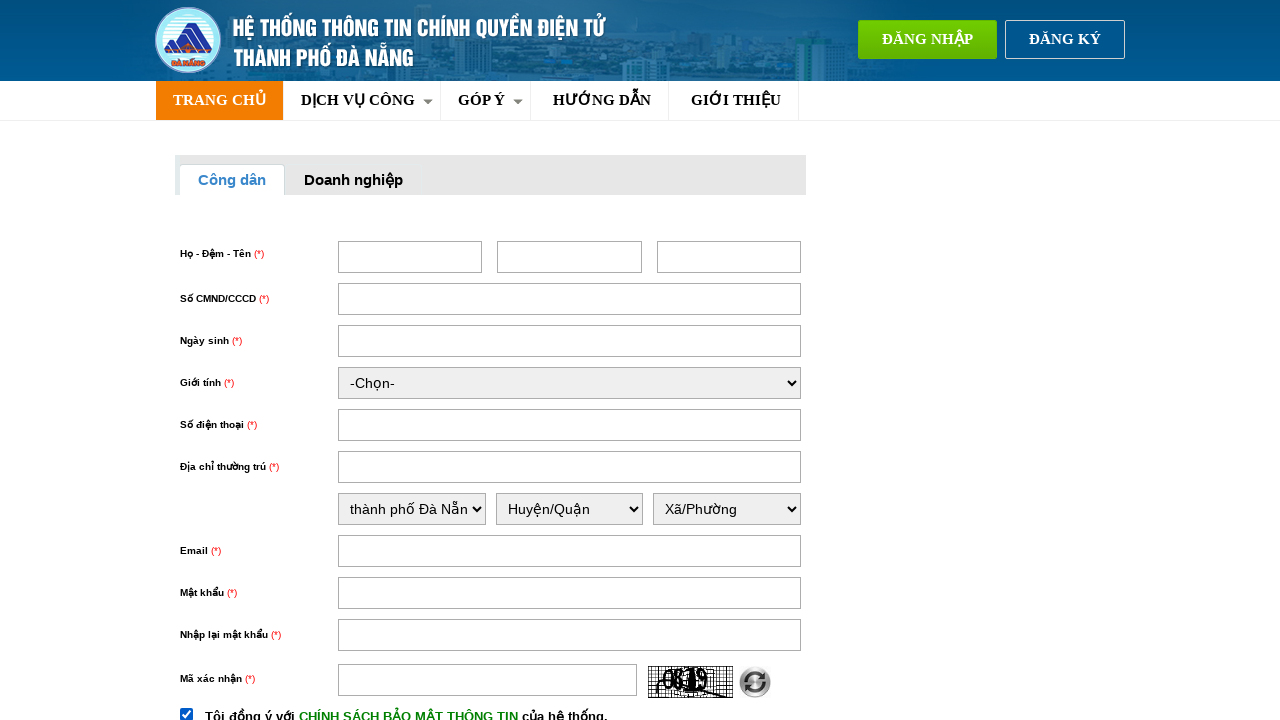

Retrieved button background color: rgb(239, 90, 0)
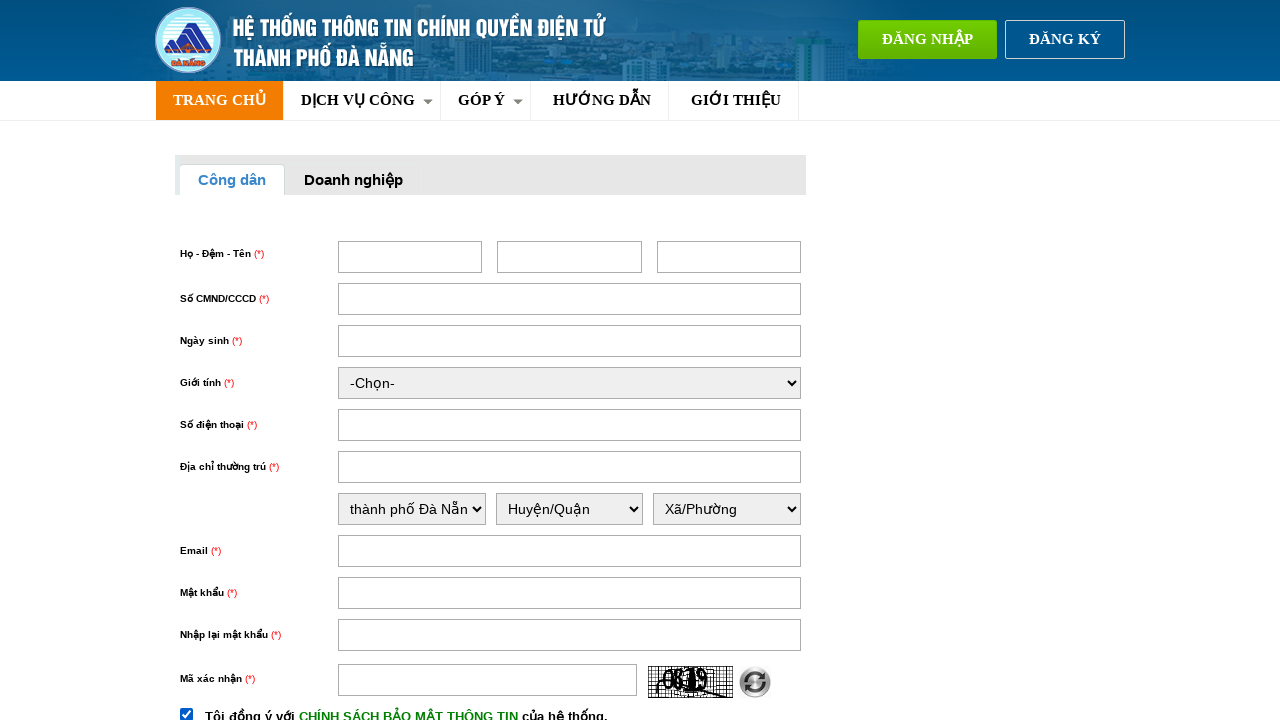

Verified button background color matches expected orange (#ef5a00 / rgb(239, 90, 0))
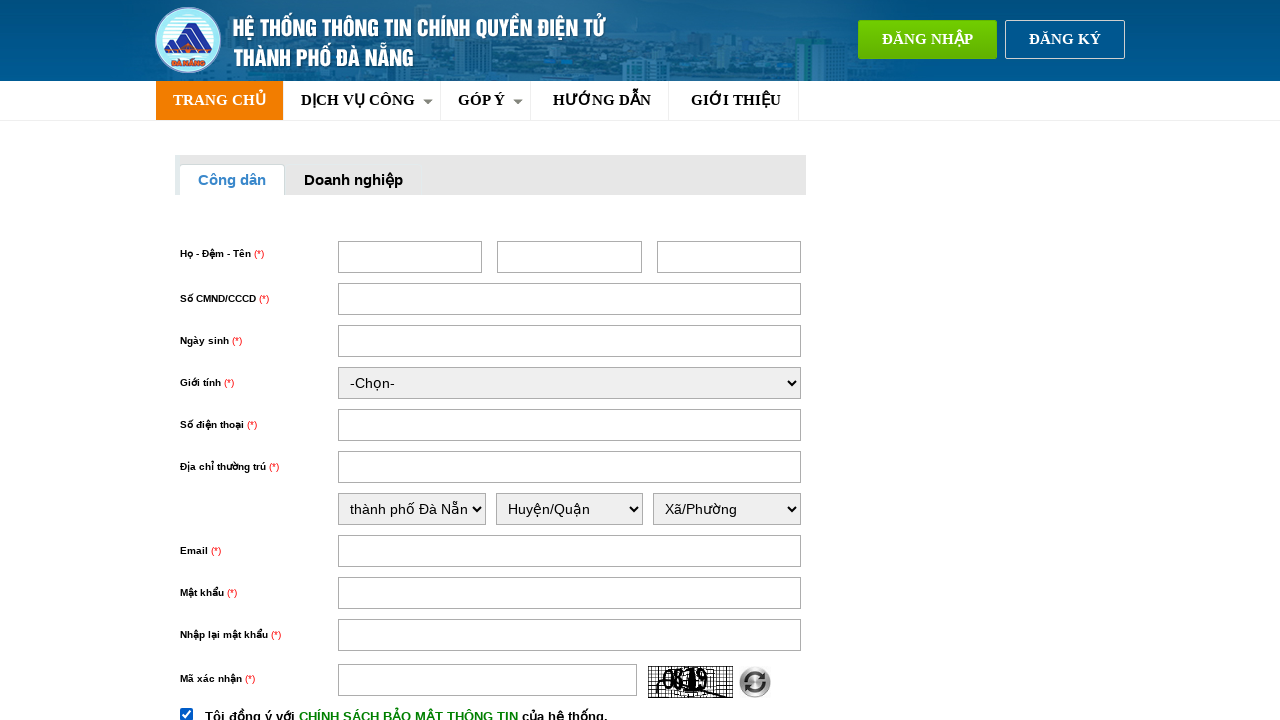

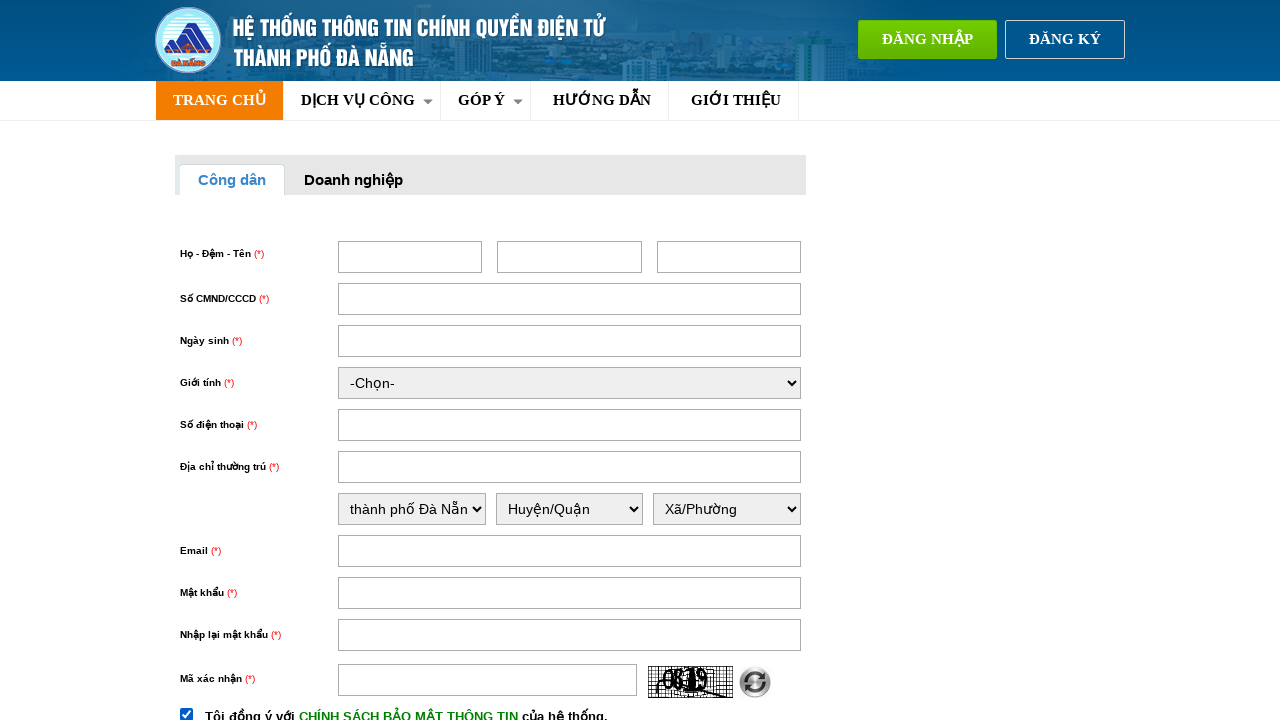